Navigates to a test page and retrieves the browser window handle, demonstrating basic window handle functionality

Starting URL: http://omayo.blogspot.com/

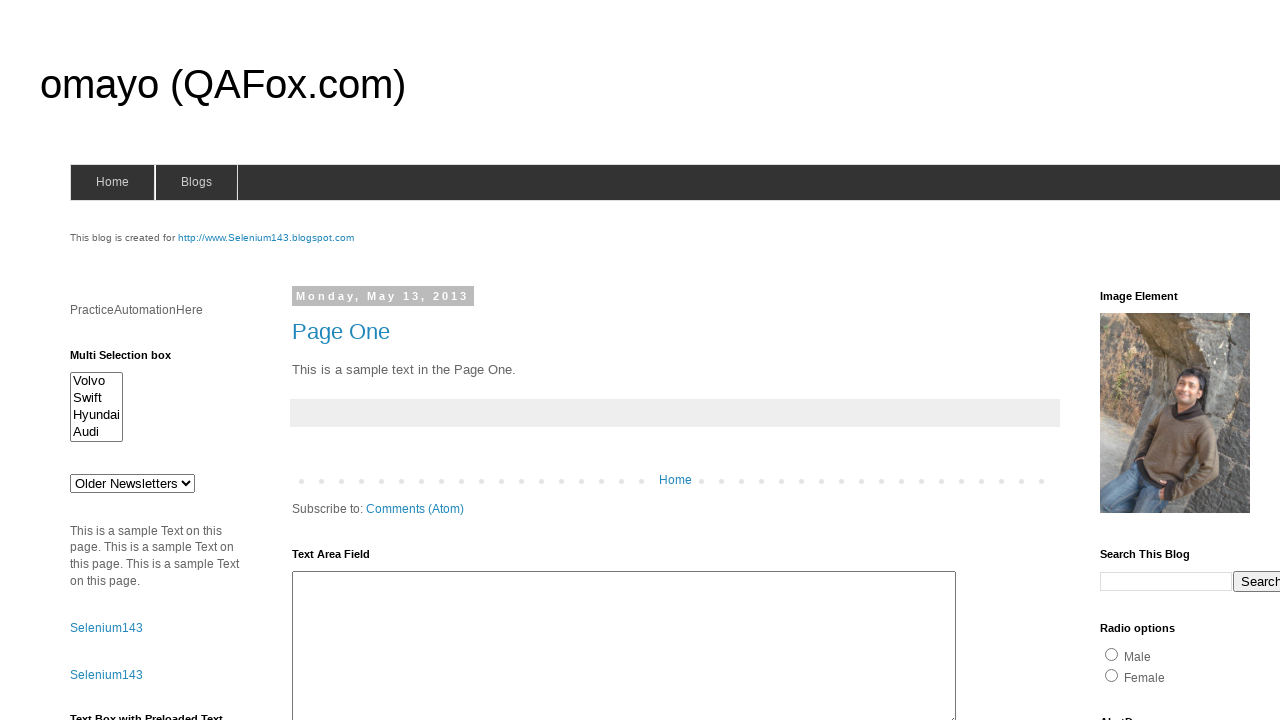

Set viewport size to 1920x1080
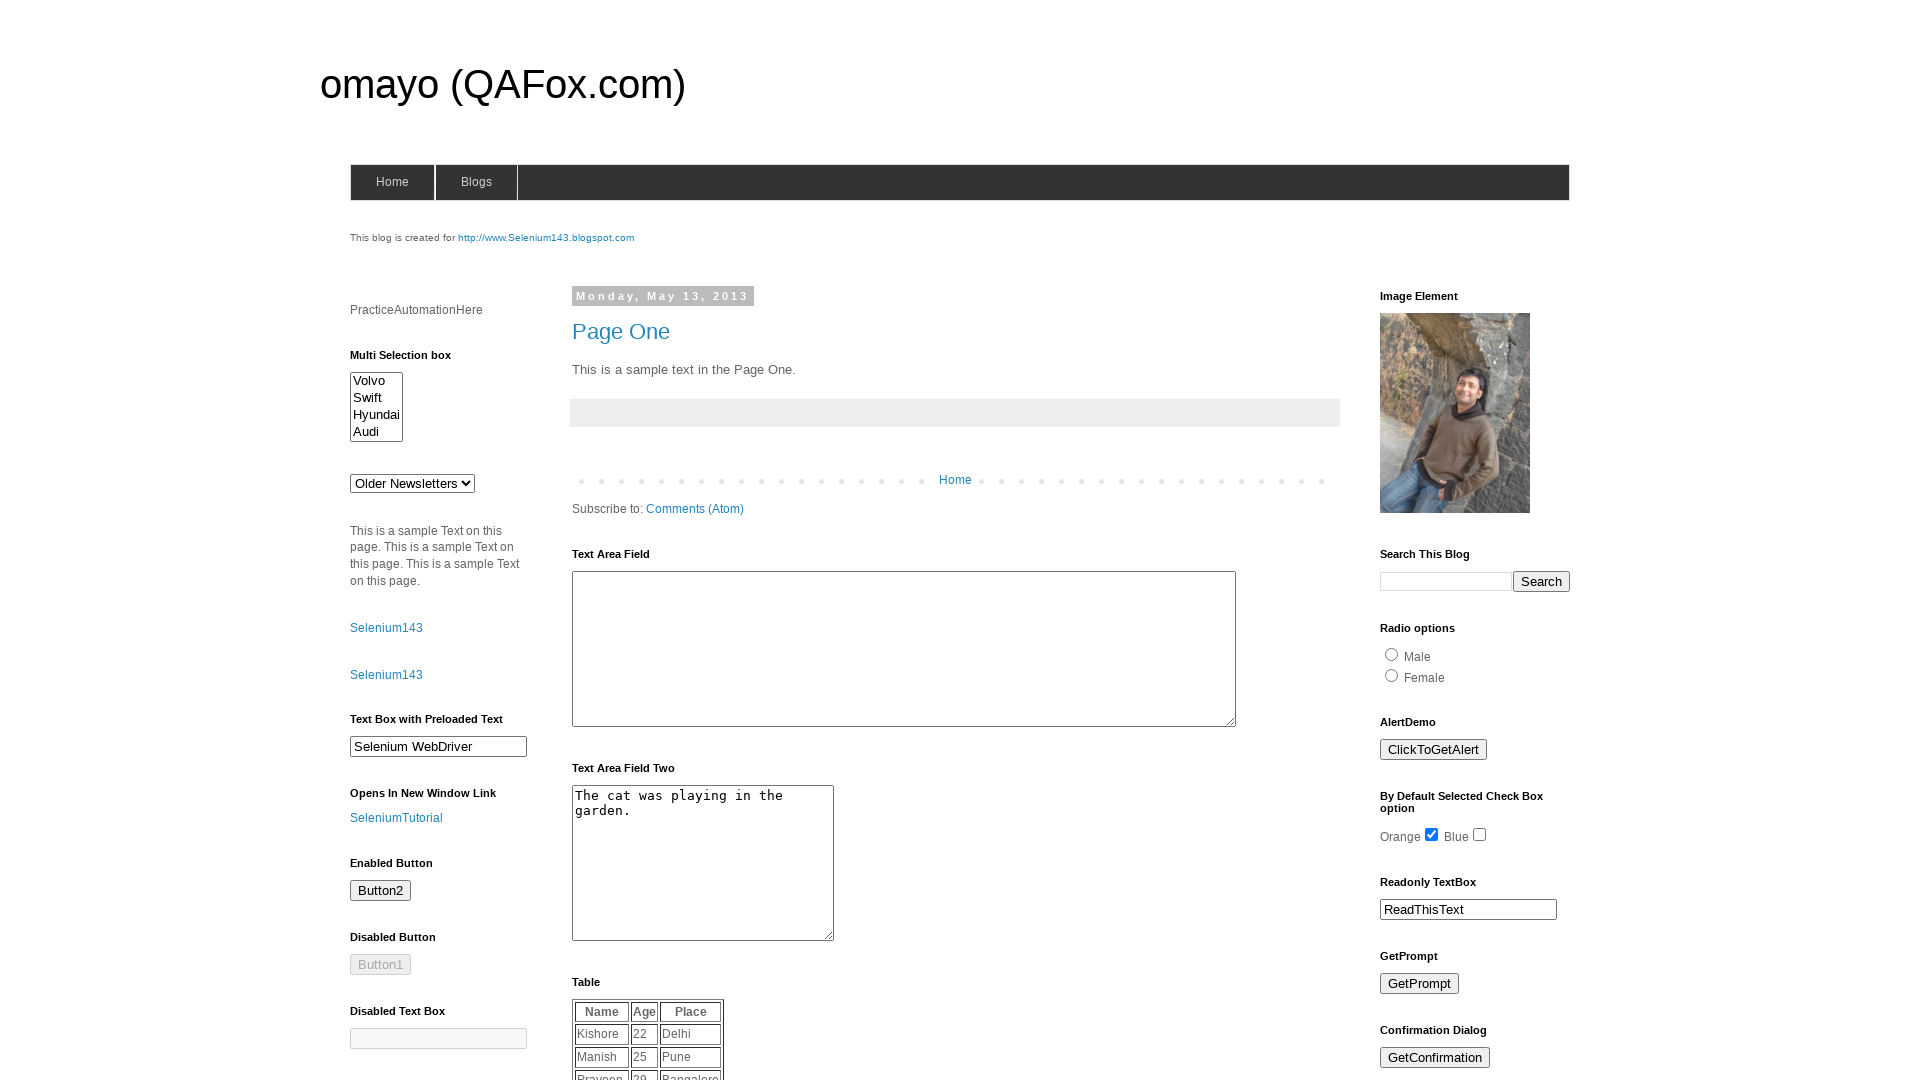

Waited for page to reach domcontentloaded state
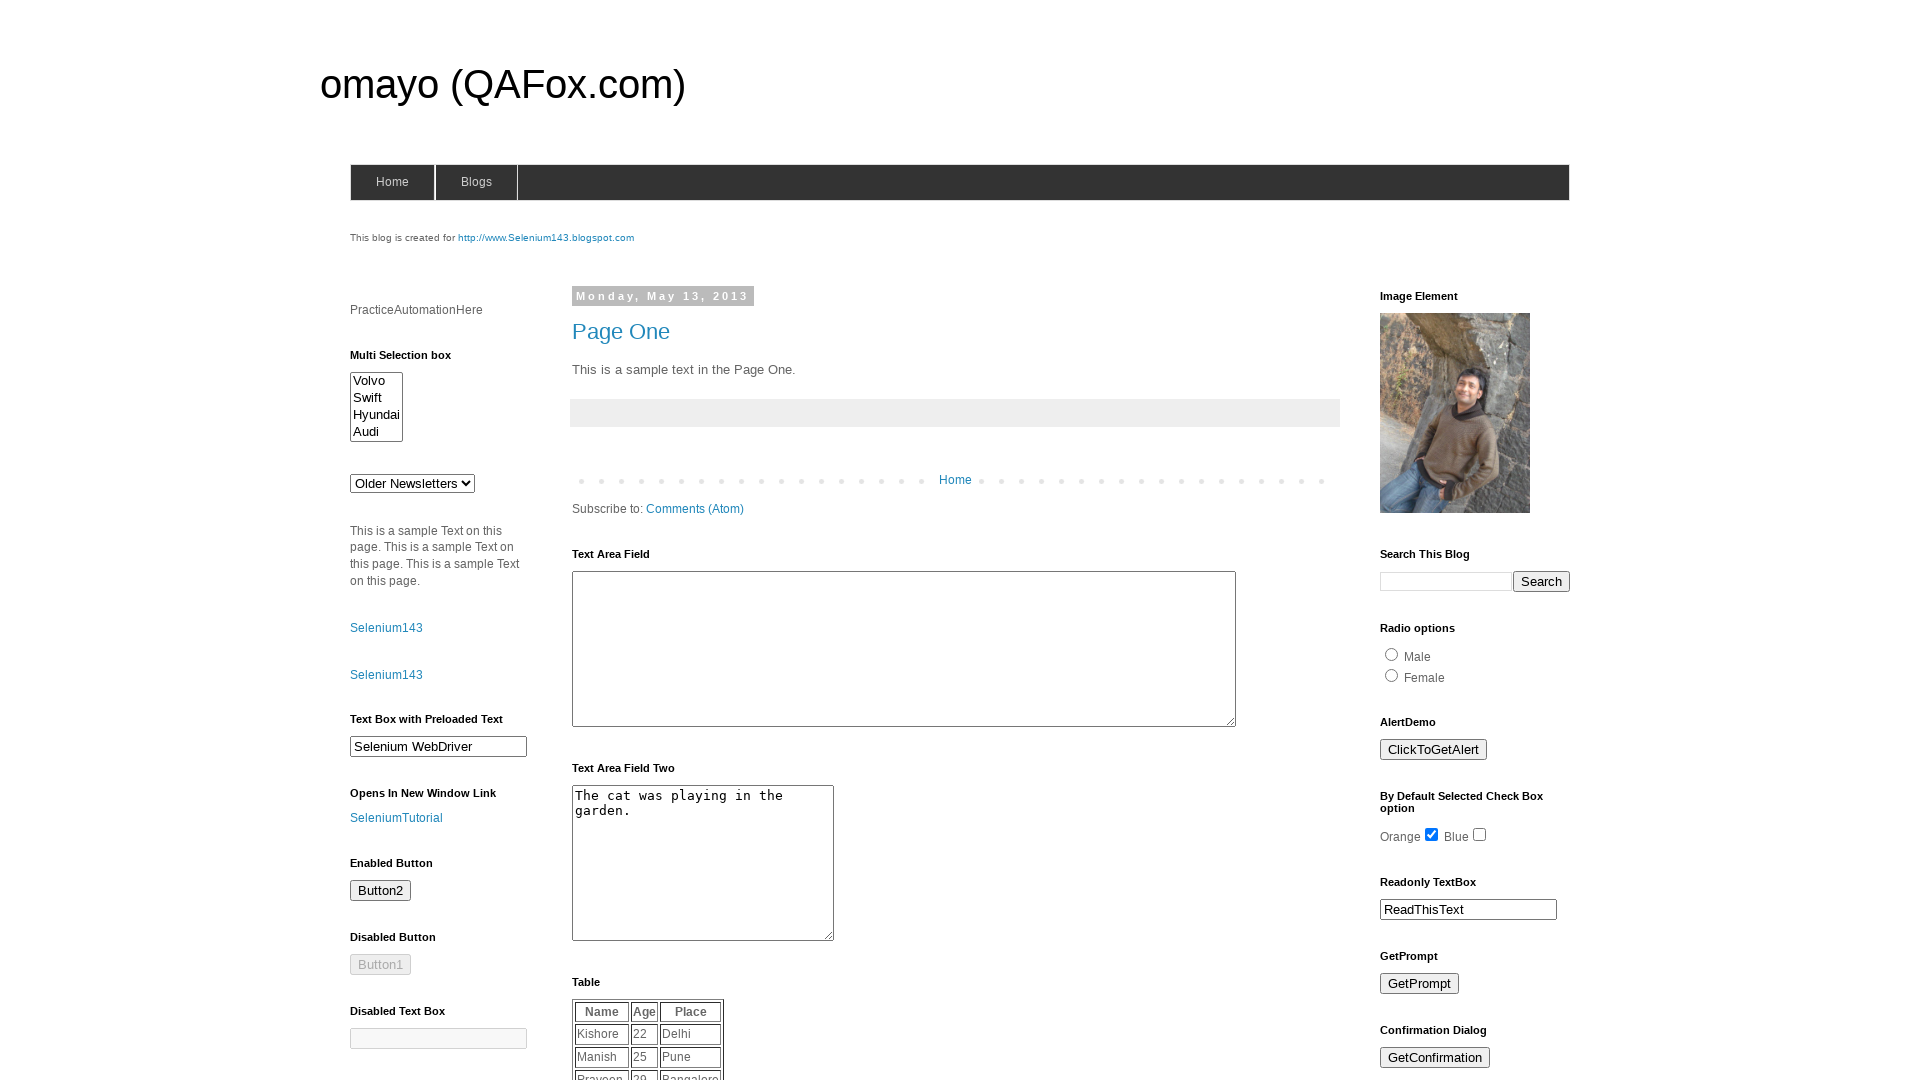

Retrieved page title: omayo (QAFox.com)
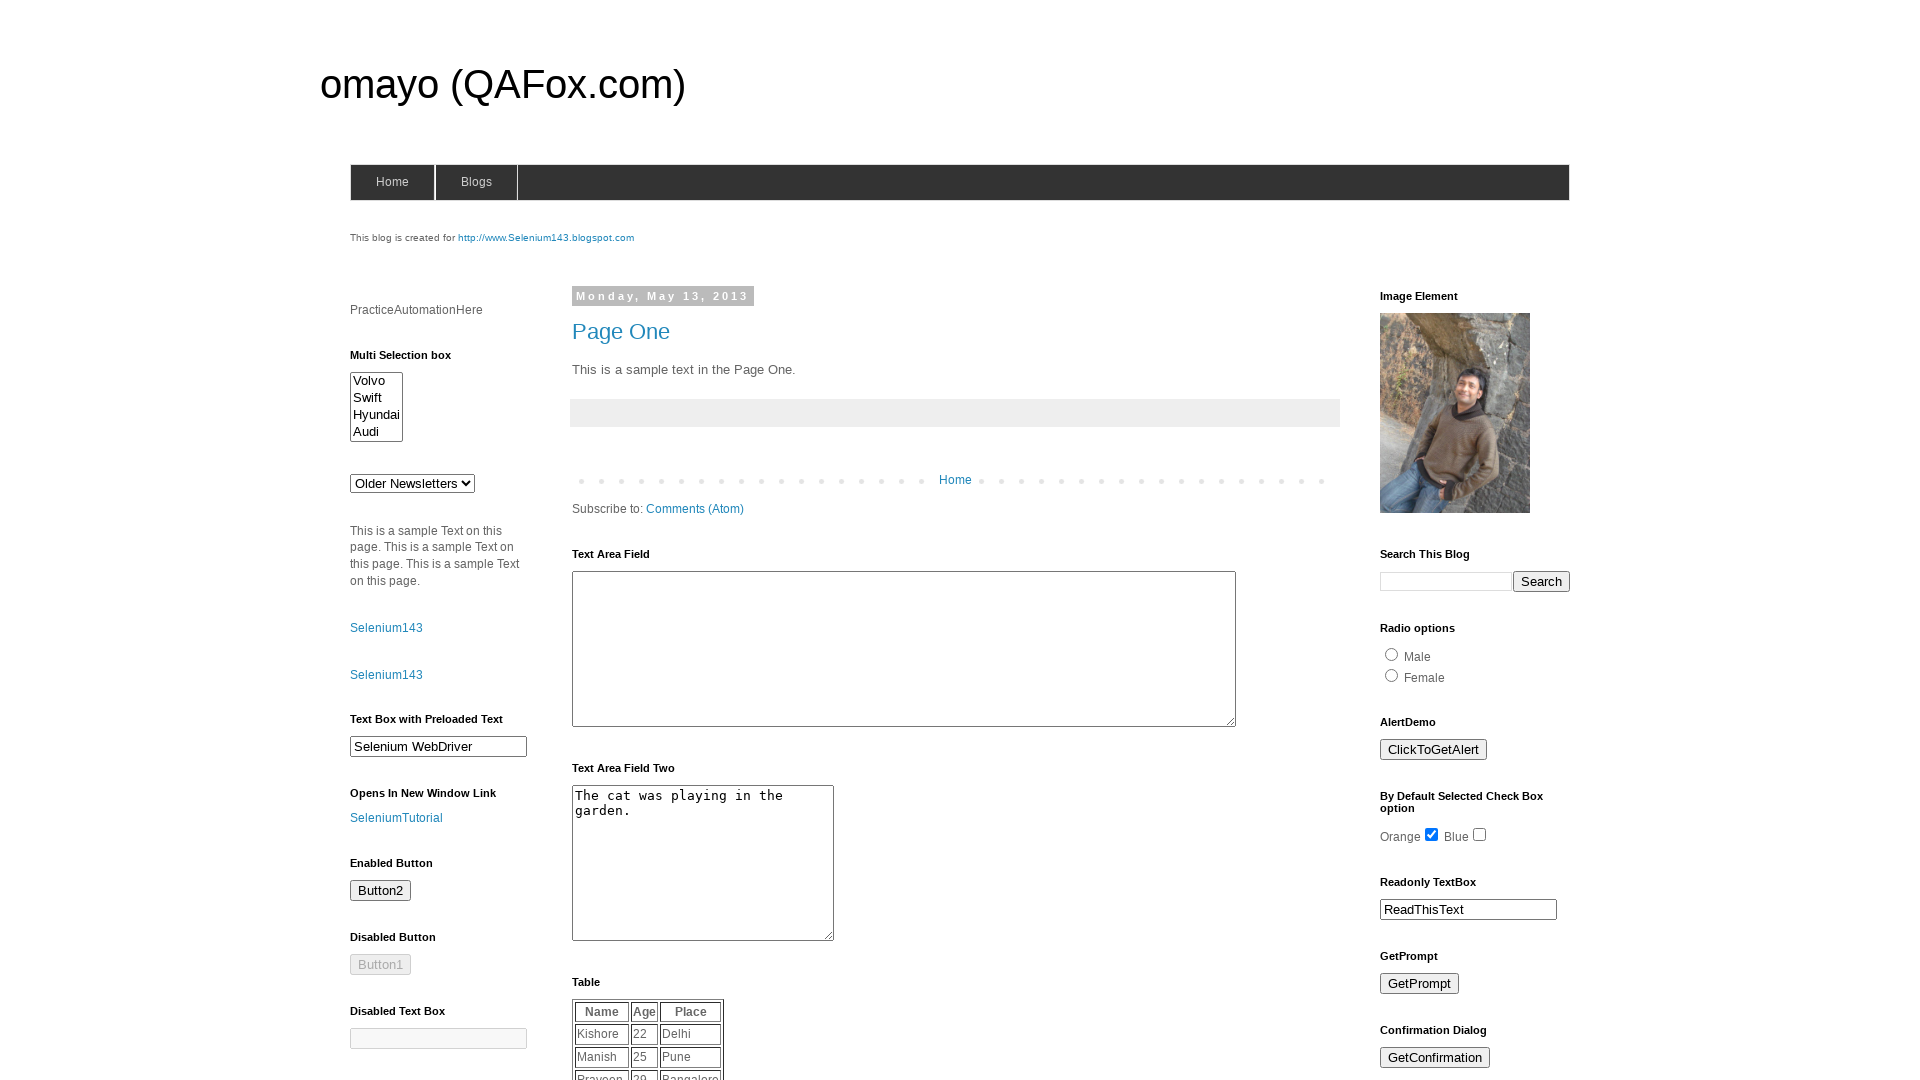

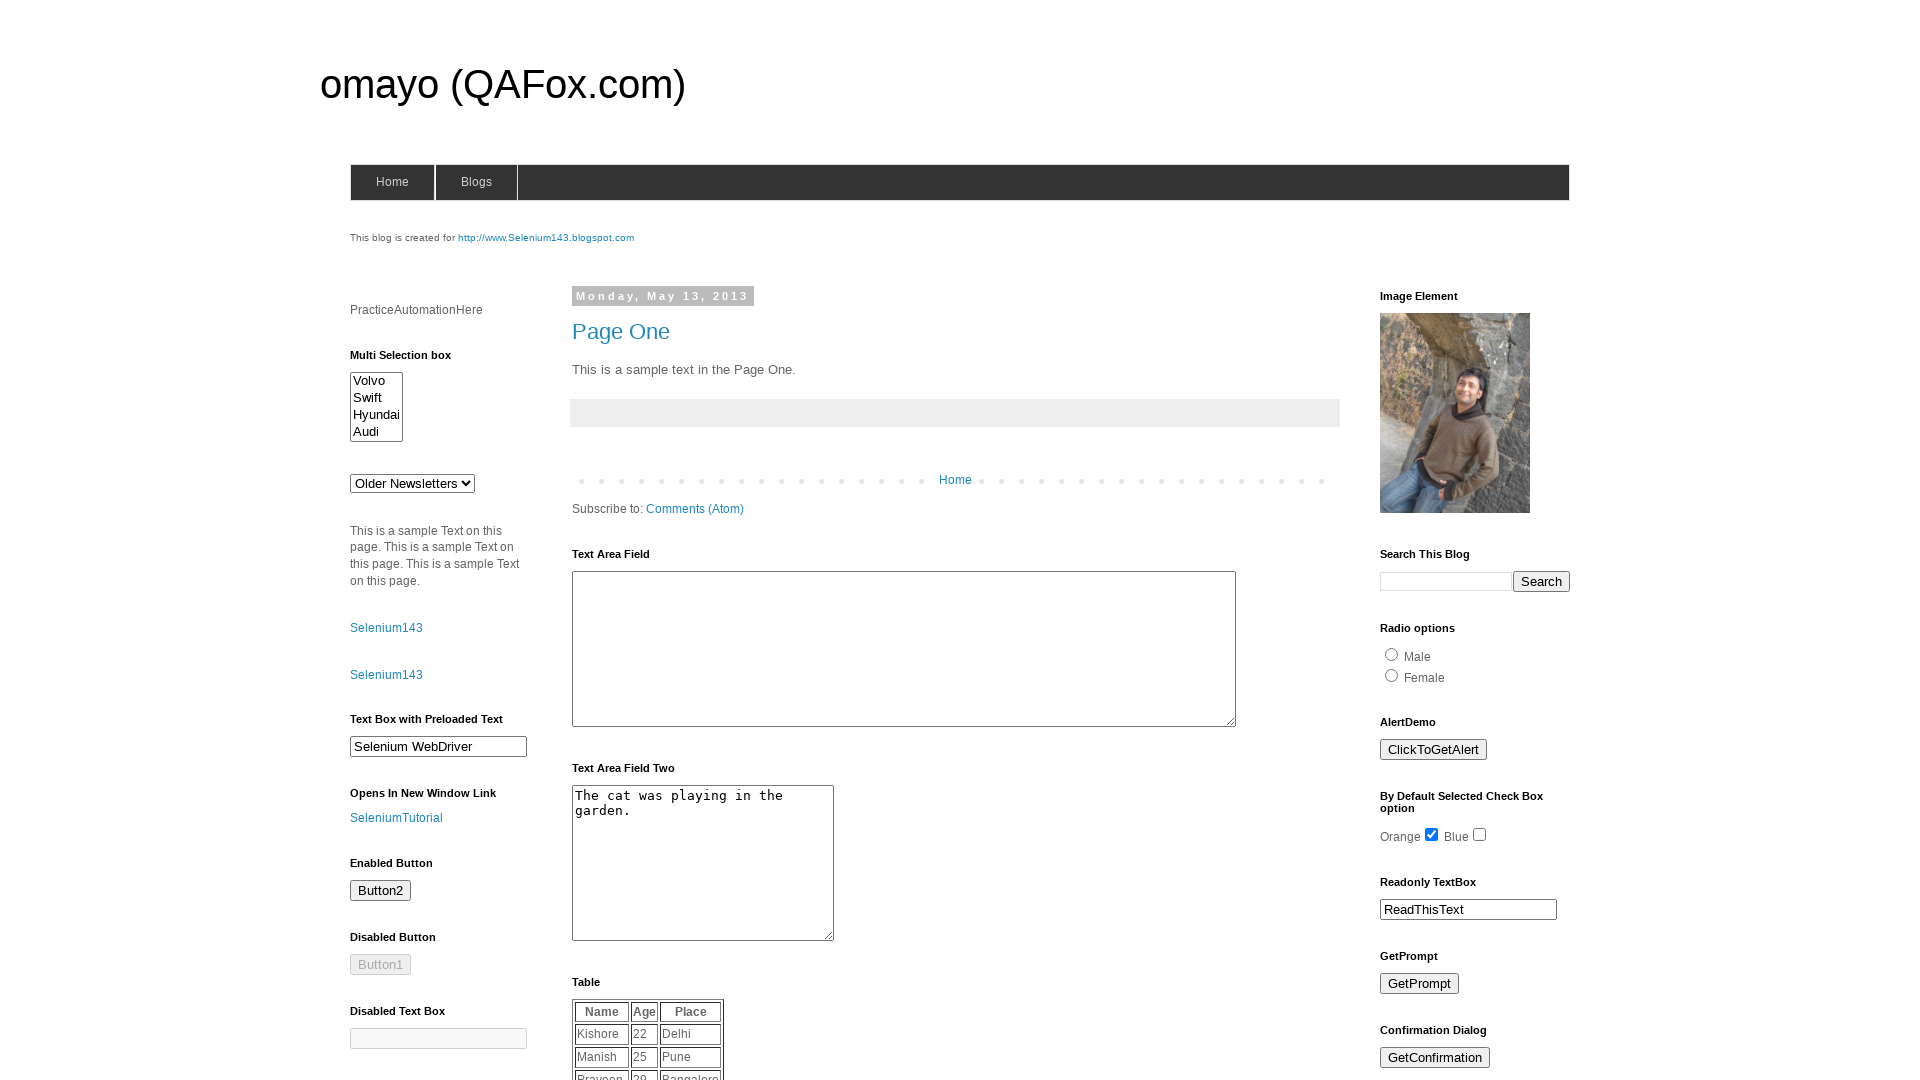